Simple navigation test that opens the Vietnamese news website tuoitre.vn

Starting URL: http://tuoitre.vn

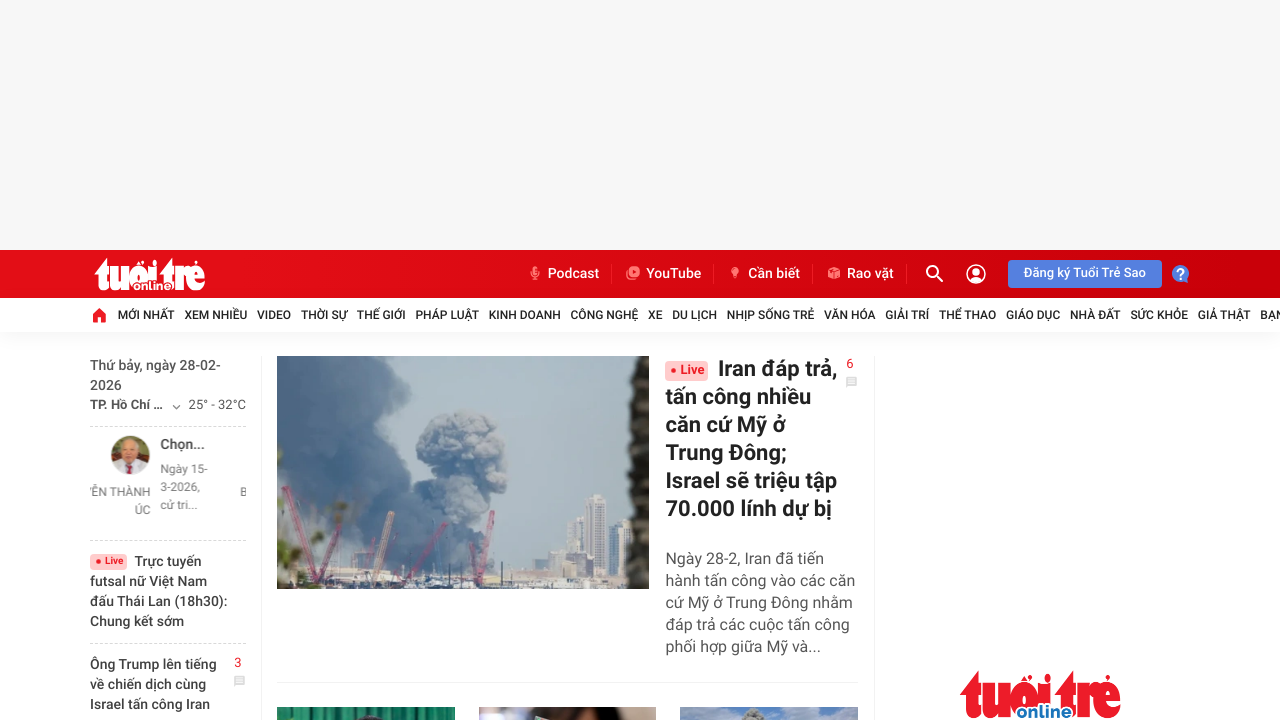

Waited for page to load completely at tuoitre.vn
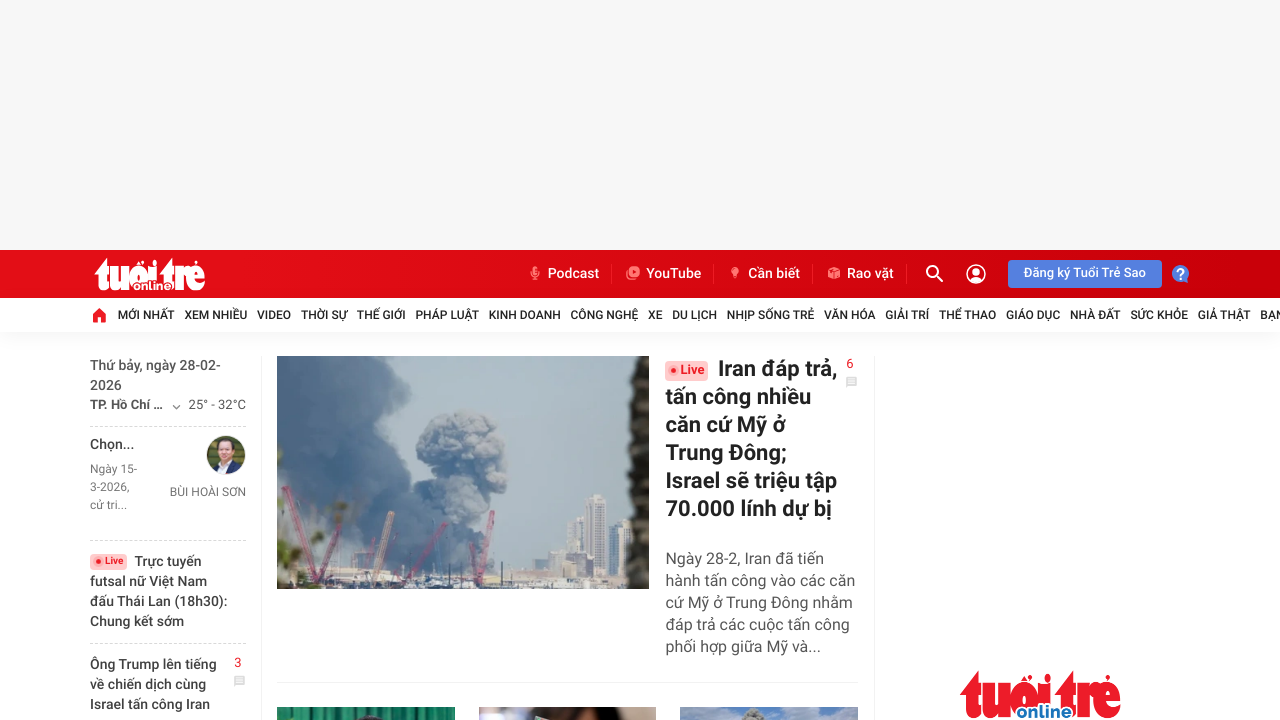

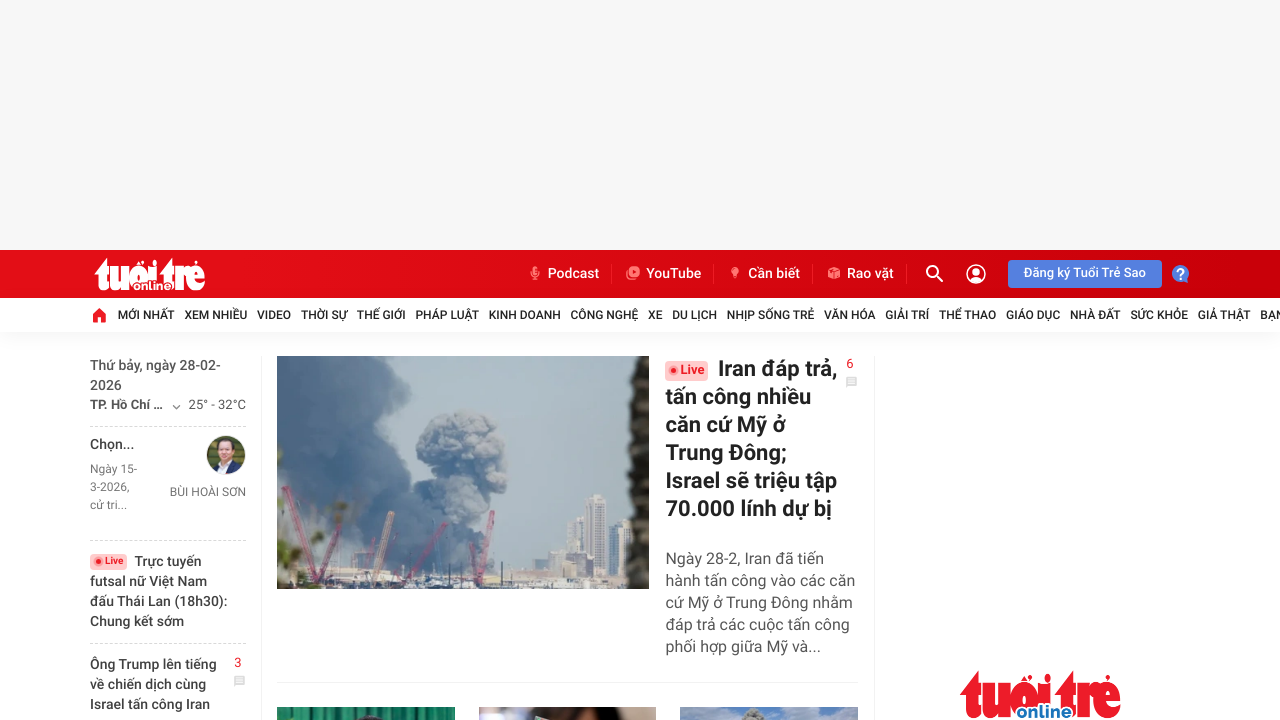